Tests right-click context menu functionality by right-clicking a button to open a context menu and then clicking the edit option

Starting URL: https://swisnl.github.io/jQuery-contextMenu/demo.html

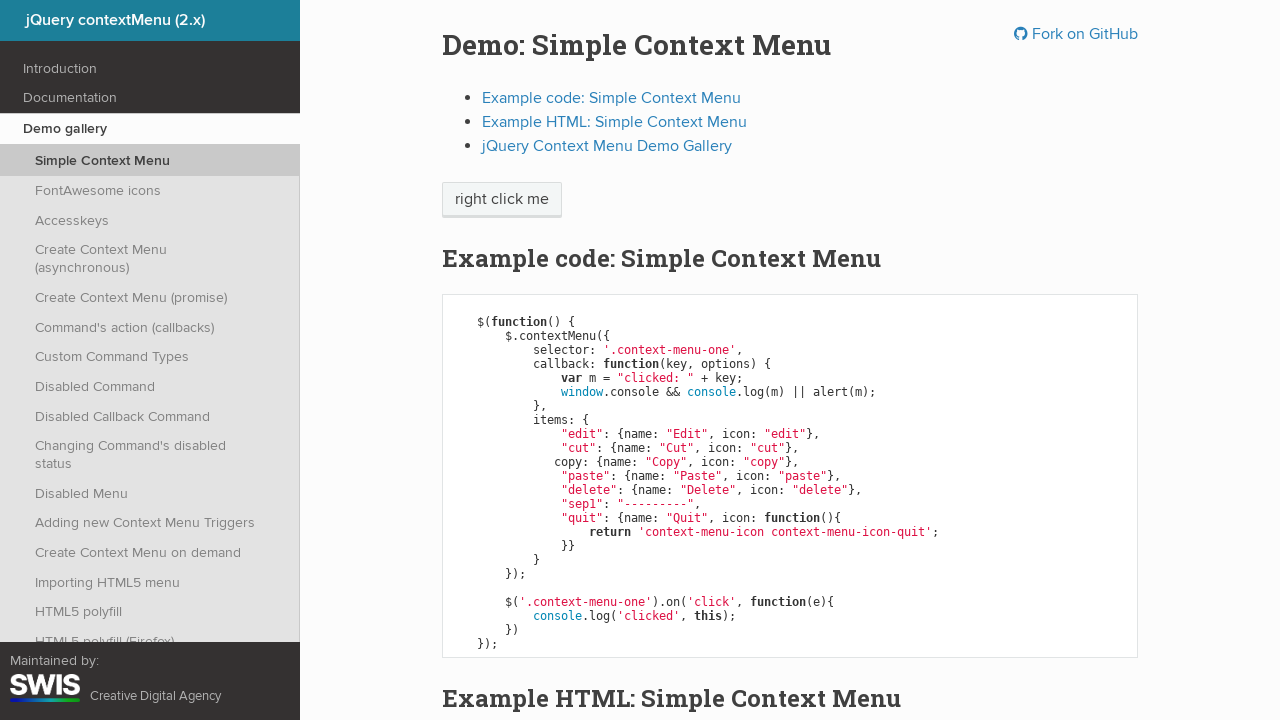

Right-clicked on the context menu button to open context menu at (502, 200) on xpath=//span[@class='context-menu-one btn btn-neutral']
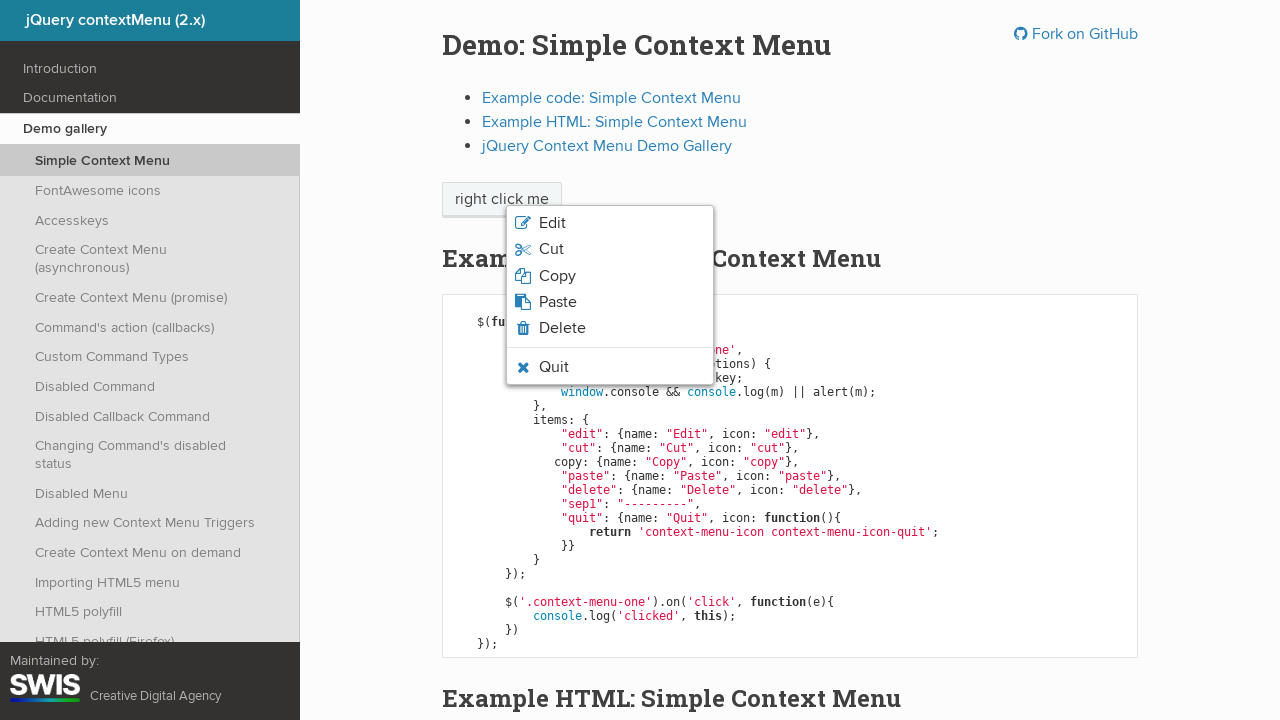

Clicked on the Edit option in the context menu at (610, 223) on xpath=//li[@class='context-menu-item context-menu-icon context-menu-icon-edit']
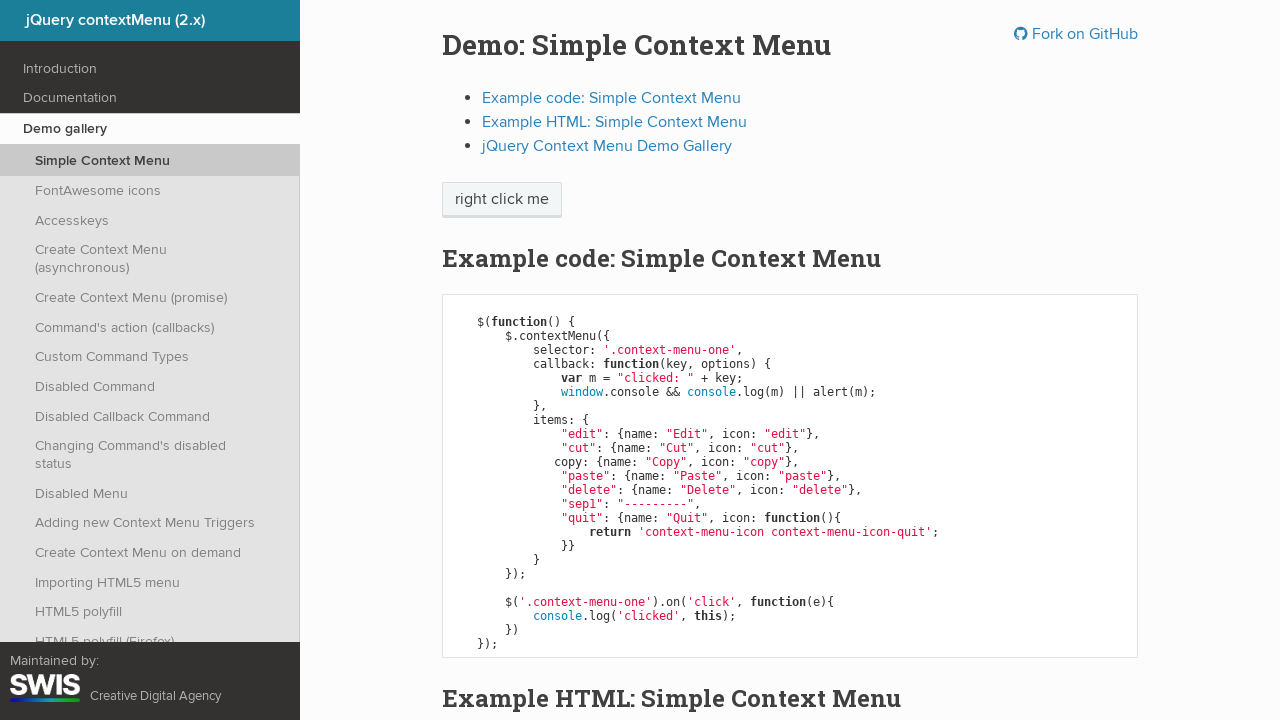

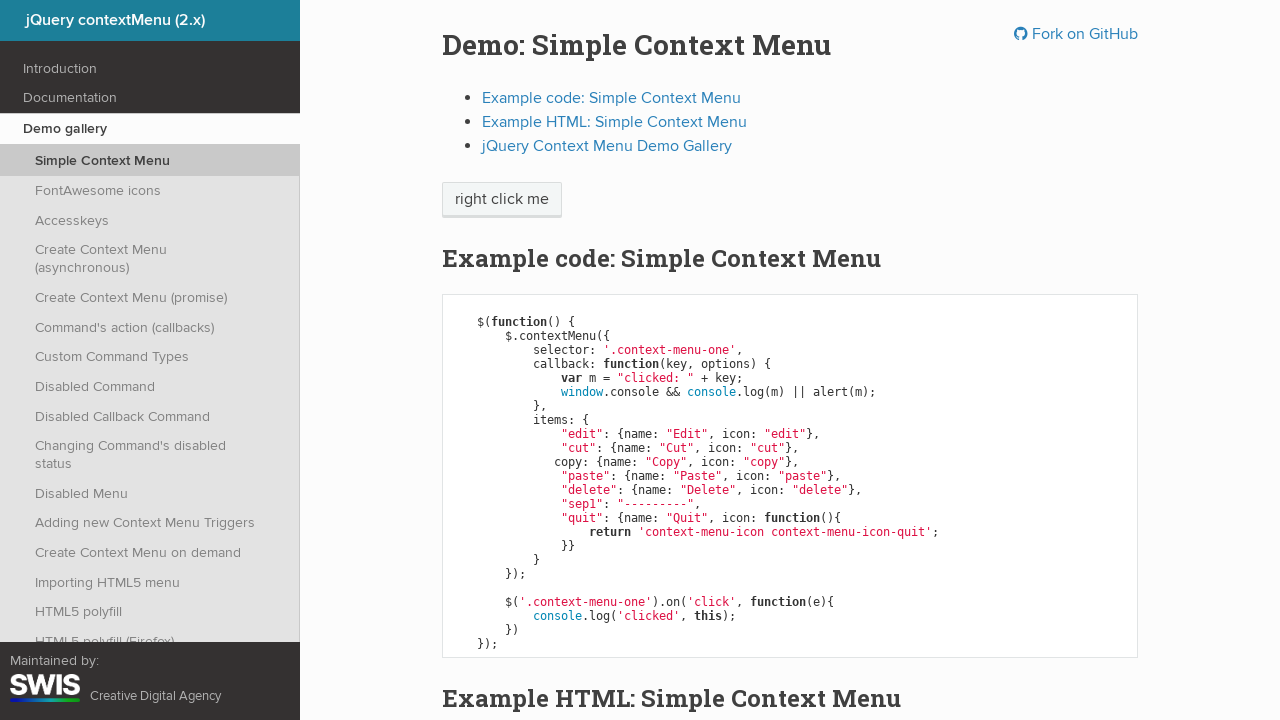